Tests handling of child browser windows by clicking a button, switching to the new window, and verifying content

Starting URL: https://demoqa.com/browser-windows

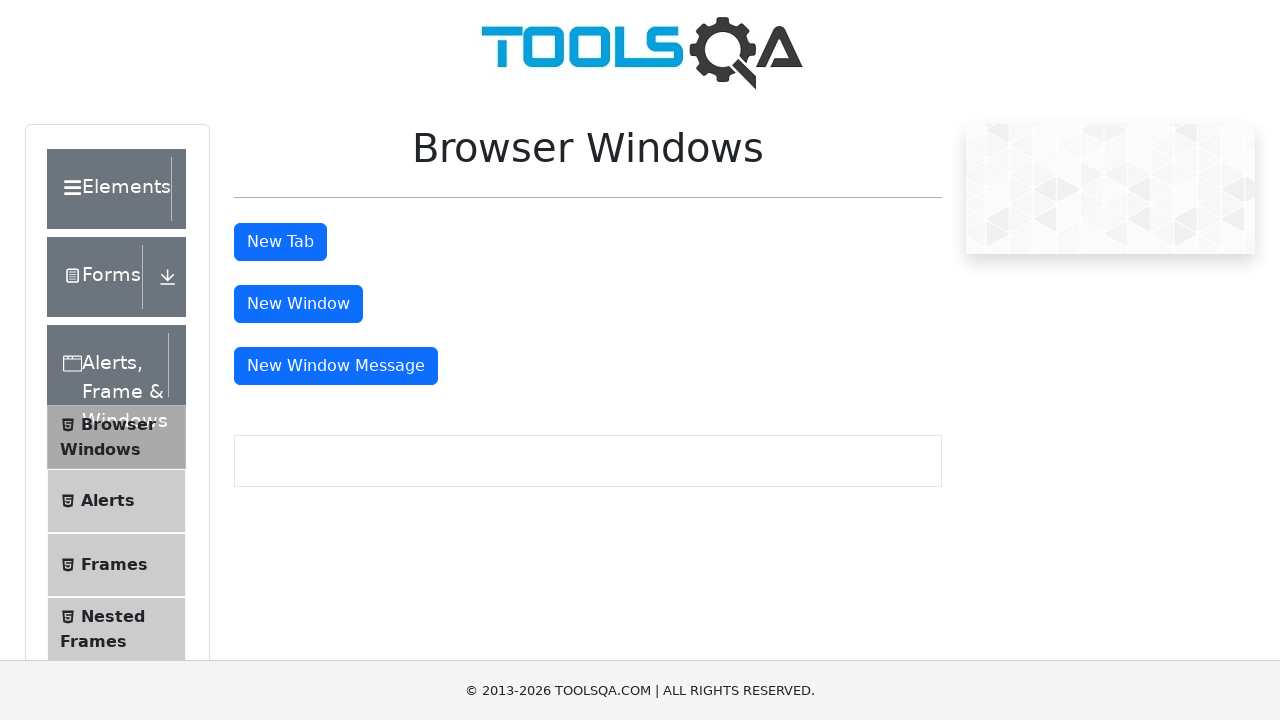

Waited for window button to be visible
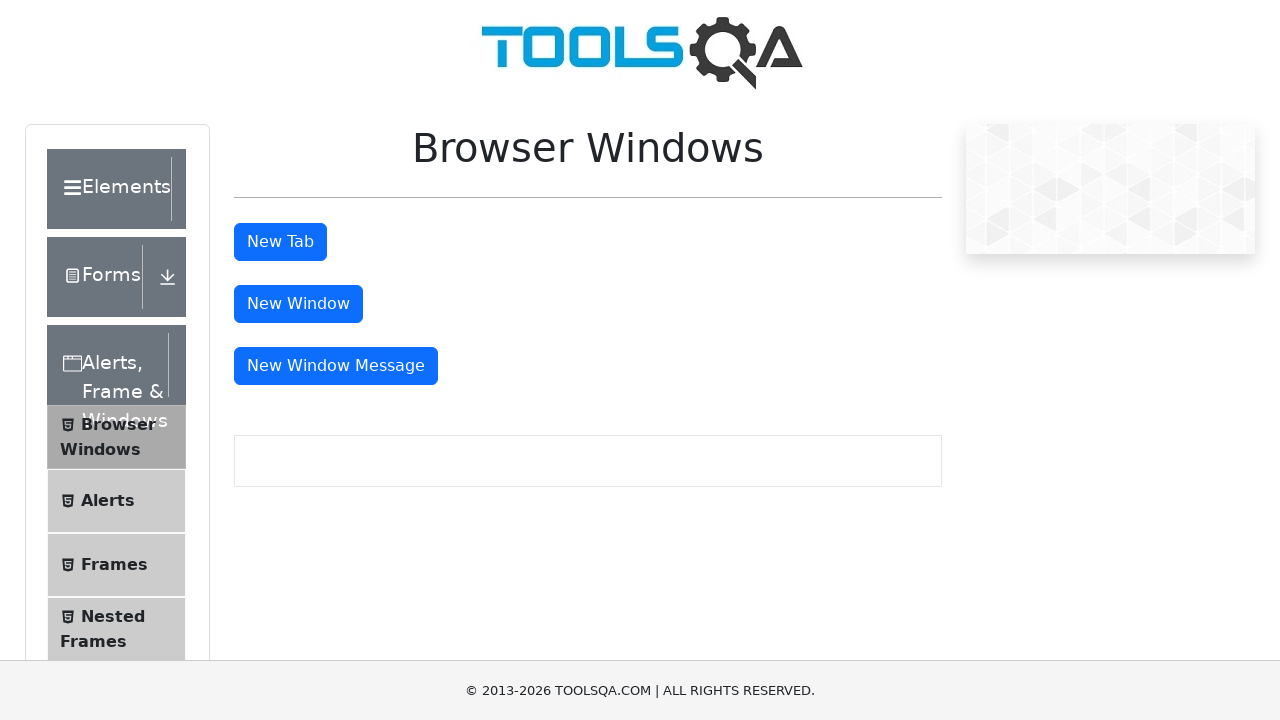

Clicked window button to open child window at (298, 304) on #windowButton
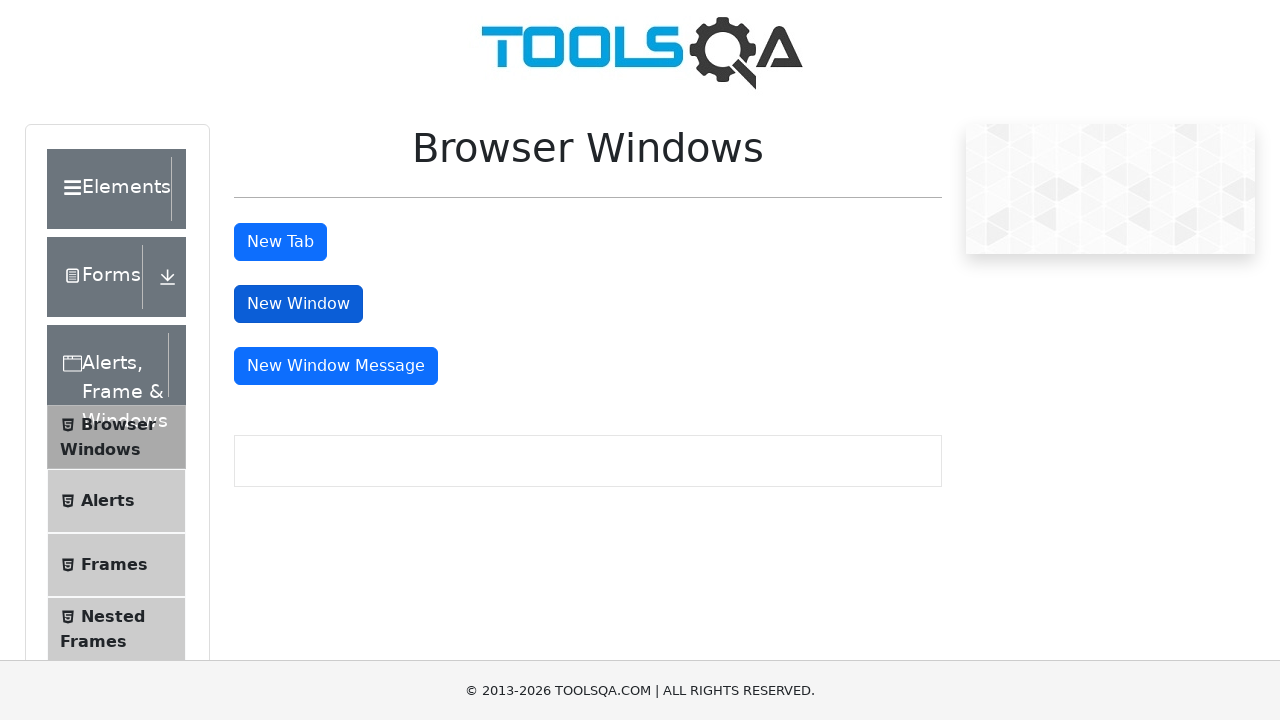

Child window loaded and ready
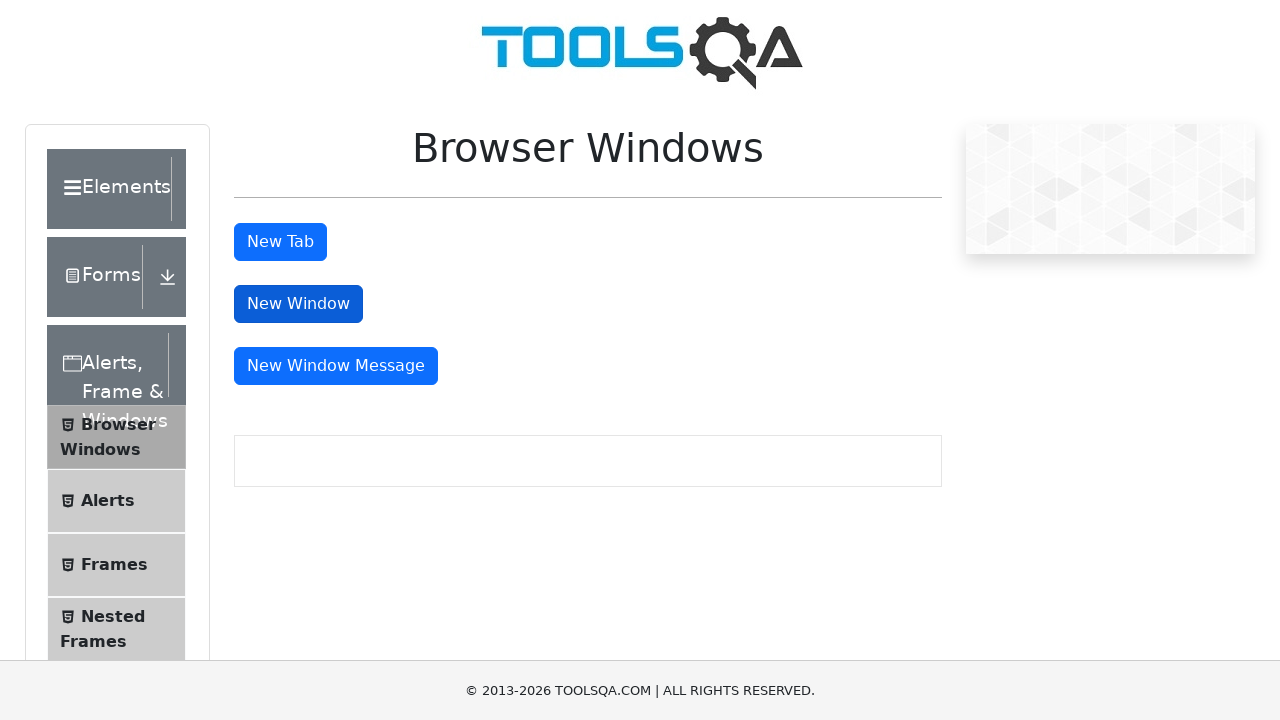

Retrieved sample heading text from child window
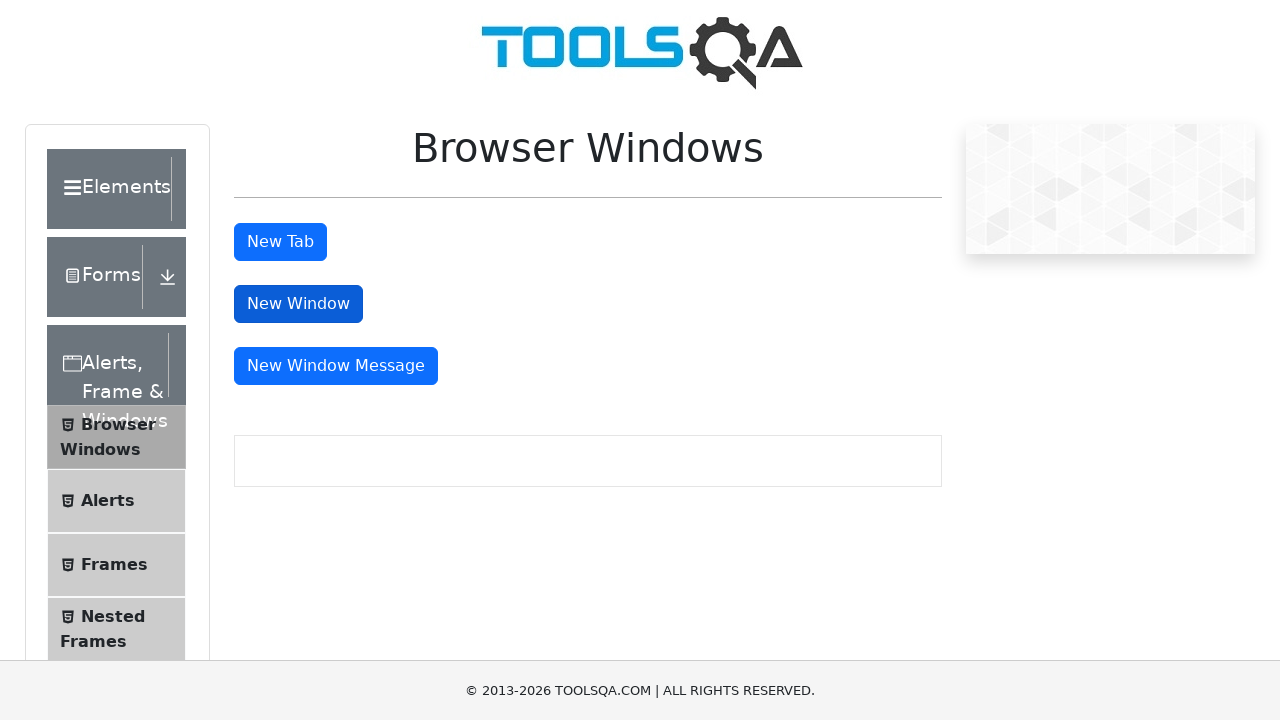

Verified that child window contains expected sample page content
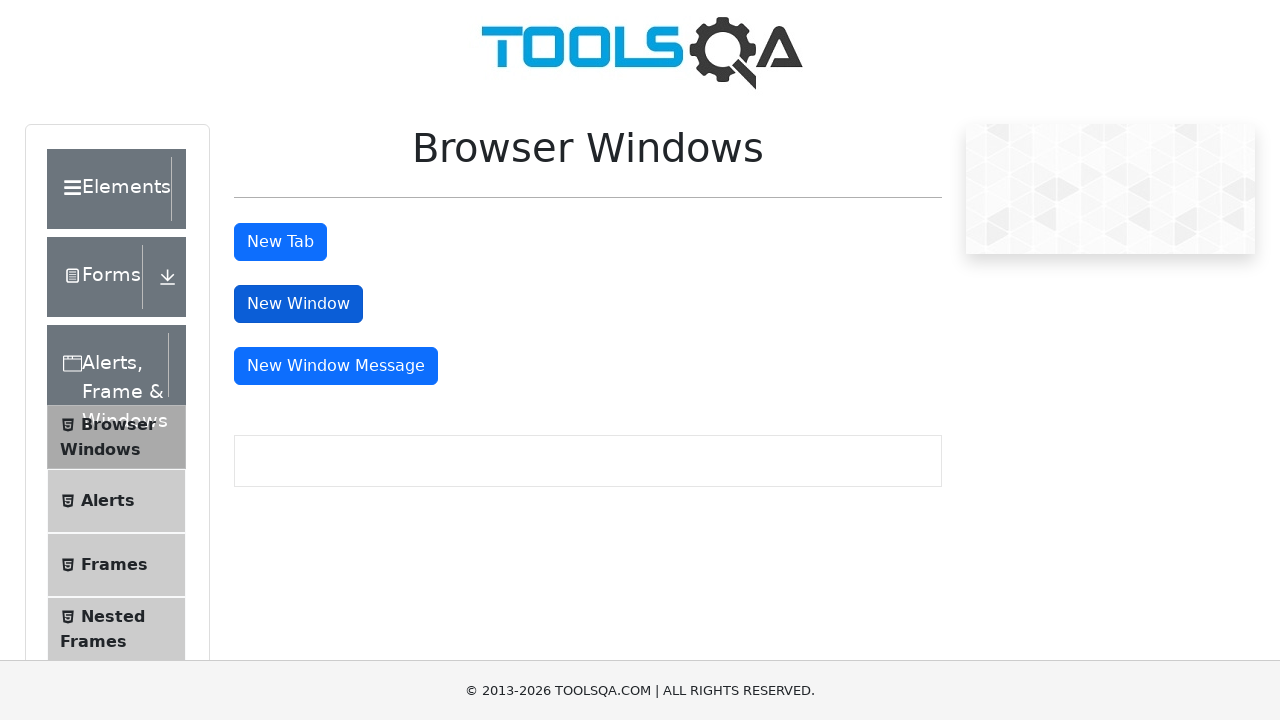

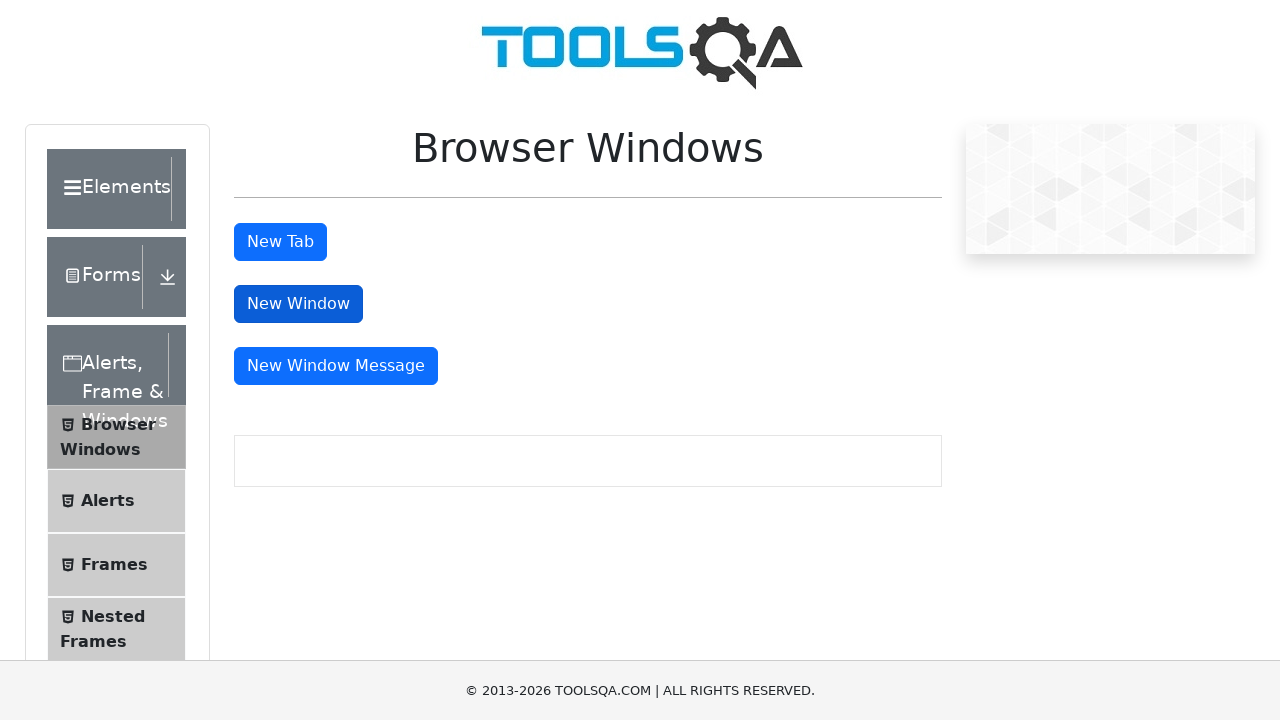